Navigates to OrangeHRM demo login page and clicks on the "OrangeHRM, Inc" link (likely a footer/branding link that opens the company website).

Starting URL: https://opensource-demo.orangehrmlive.com/web/index.php/auth/login

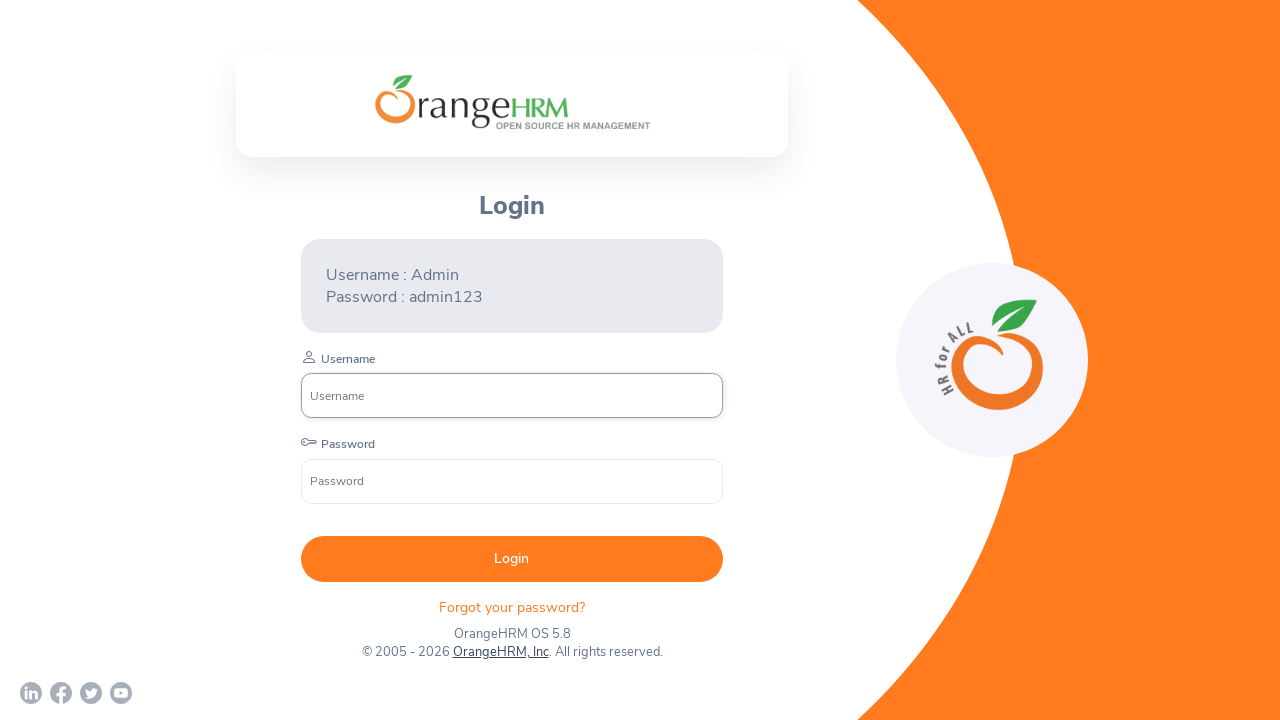

Waited for page to reach networkidle state on OrangeHRM login page
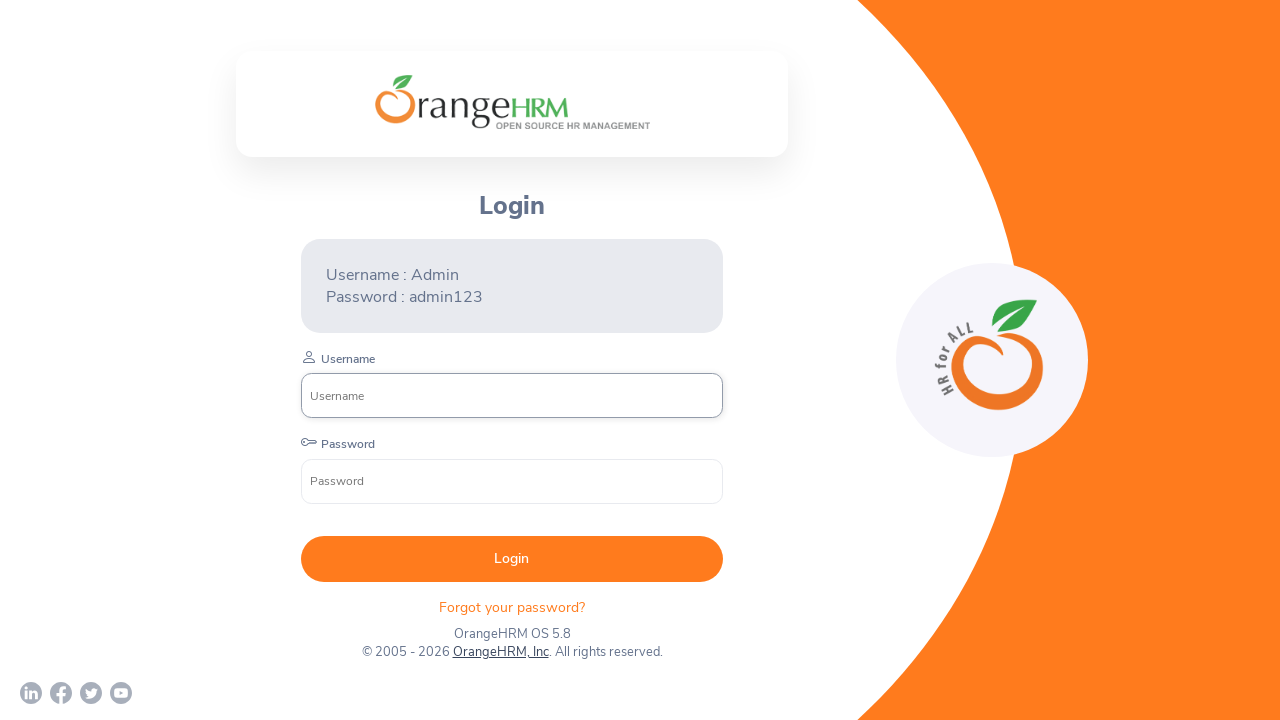

Clicked on the 'OrangeHRM, Inc' link to open company website at (500, 652) on text=OrangeHRM, Inc
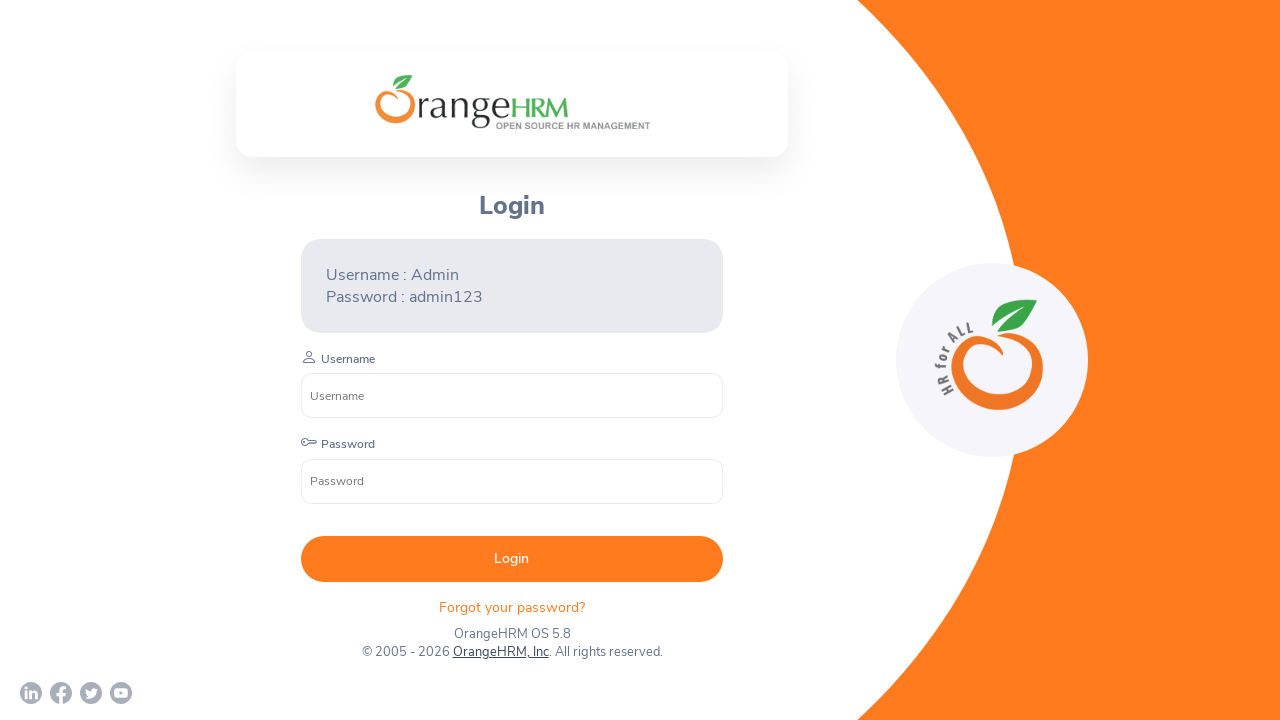

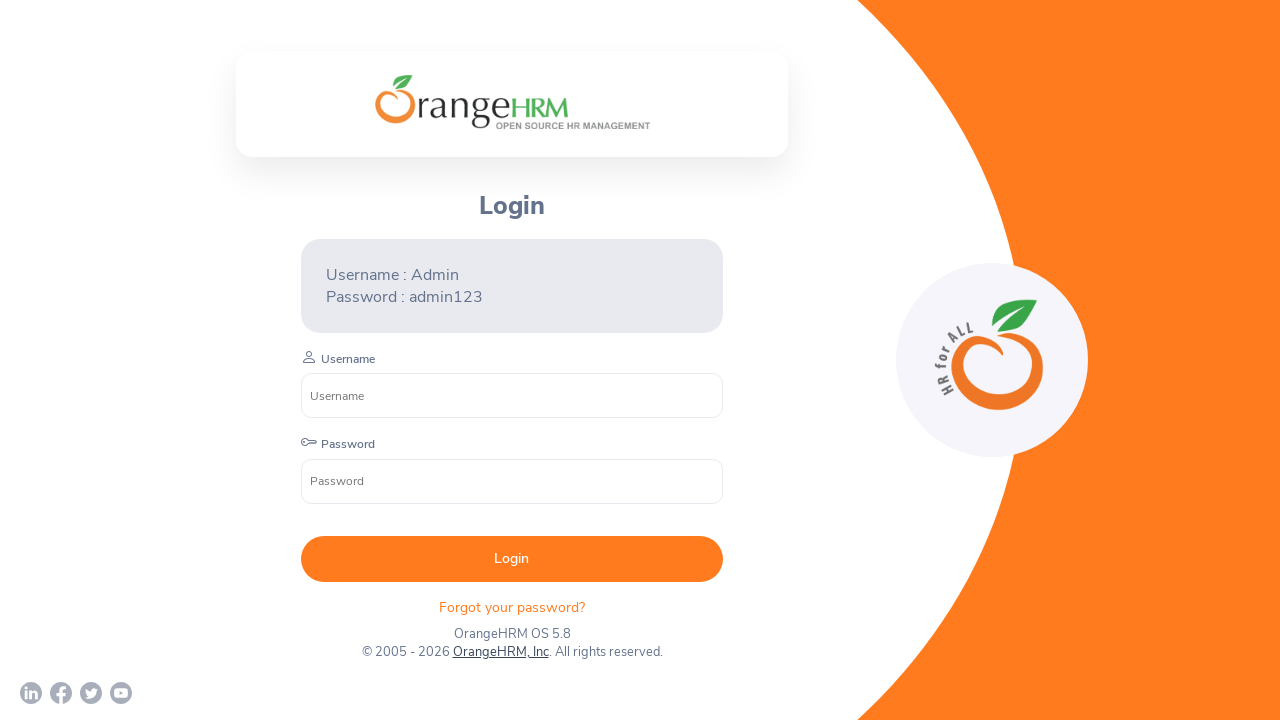